Tests right-click (context click) functionality on a jQuery contextMenu demo page by performing a context click on the designated "right click me" element

Starting URL: https://swisnl.github.io/jQuery-contextMenu/demo.html

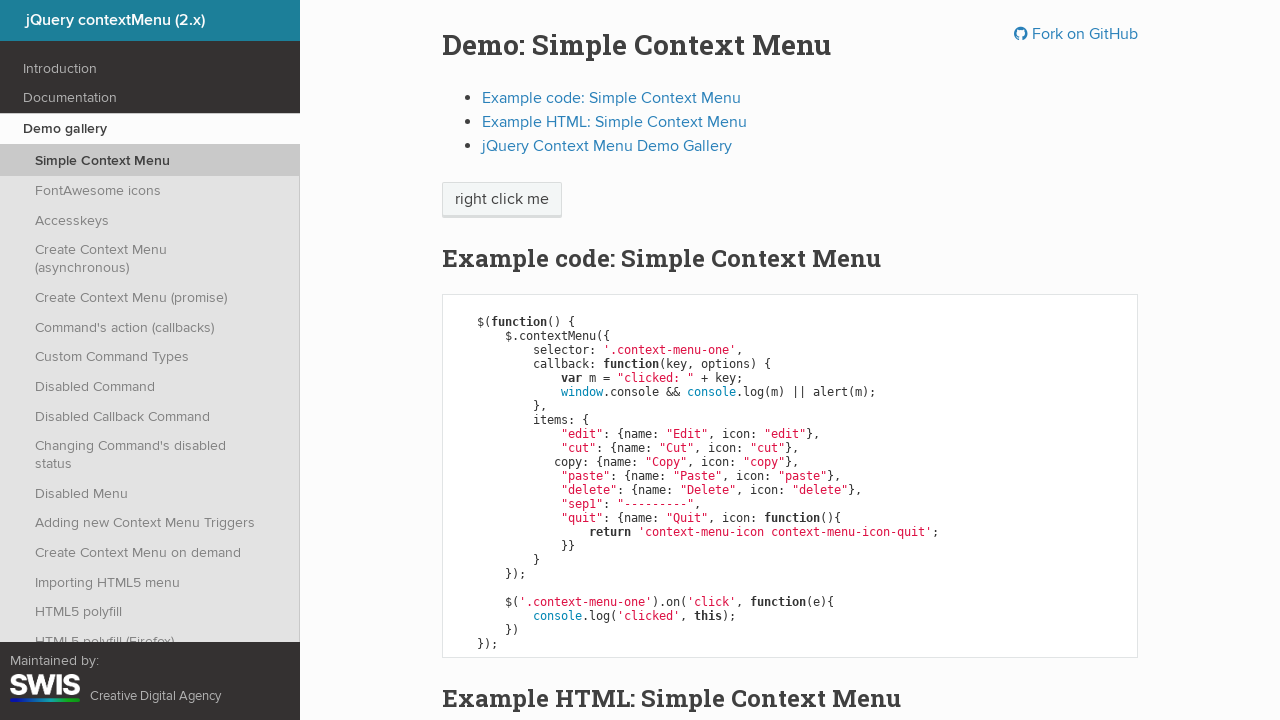

Located the 'right click me' element
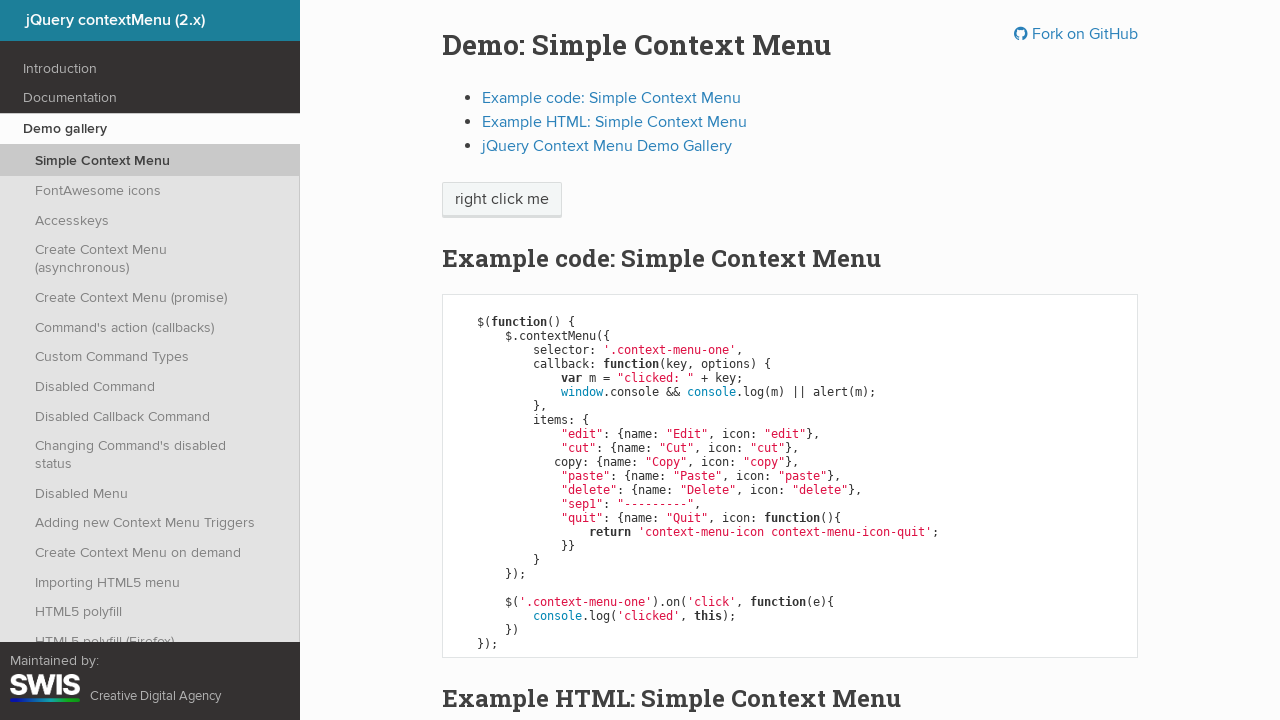

Performed right-click (context click) on the 'right click me' element at (502, 200) on xpath=//html/body/div/section/div/div/div/p/span
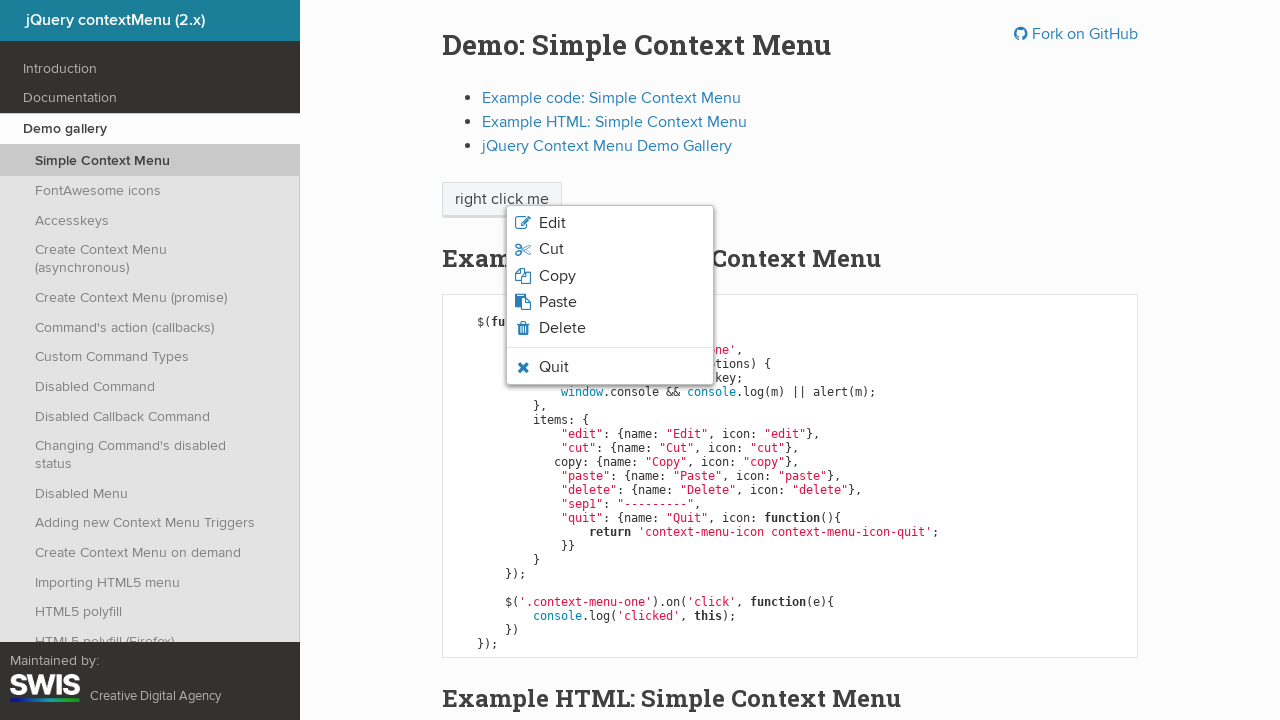

Context menu appeared successfully
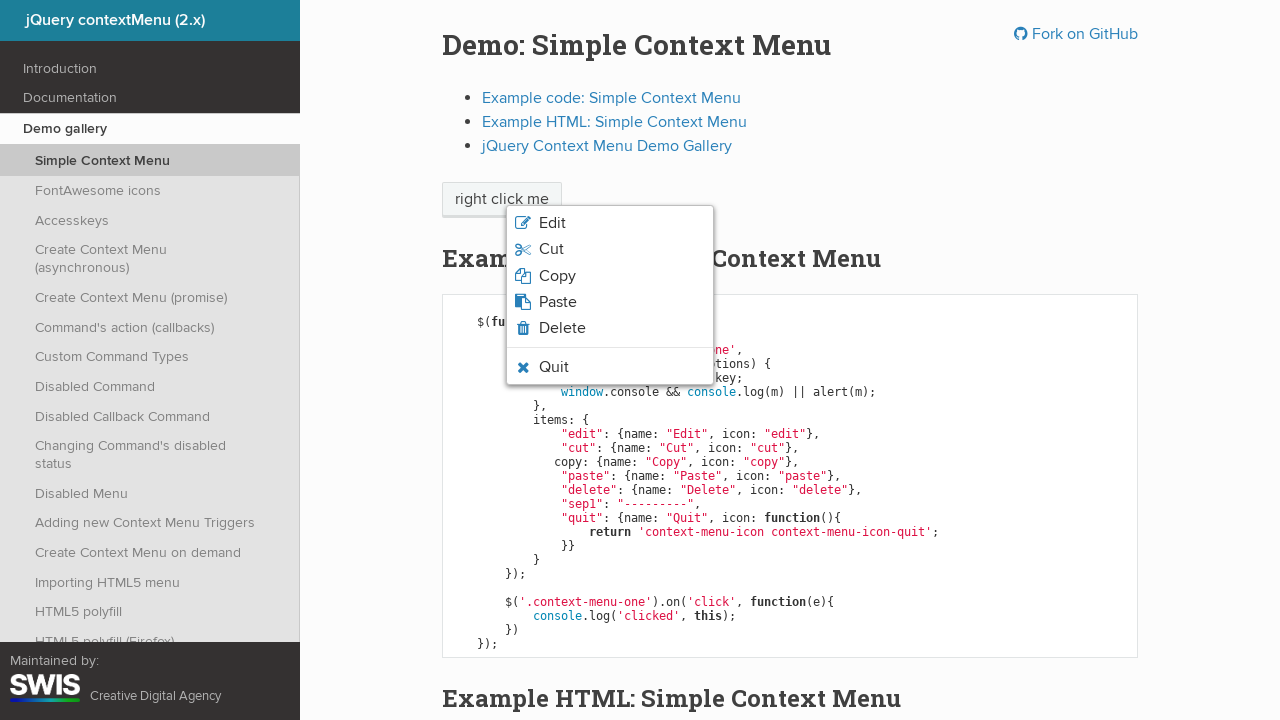

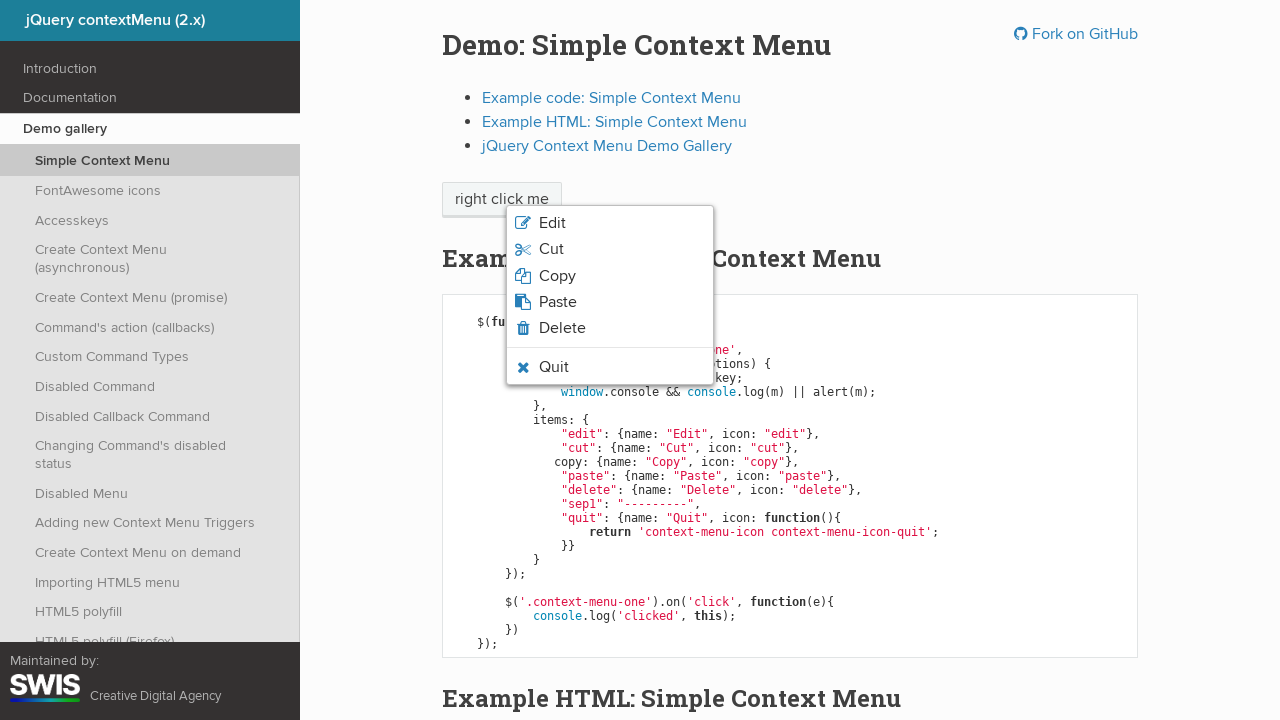